Tests that clearing the TinyMCE editor content results in an empty editor by first entering text and then clearing it.

Starting URL: https://the-internet.herokuapp.com/tinymce

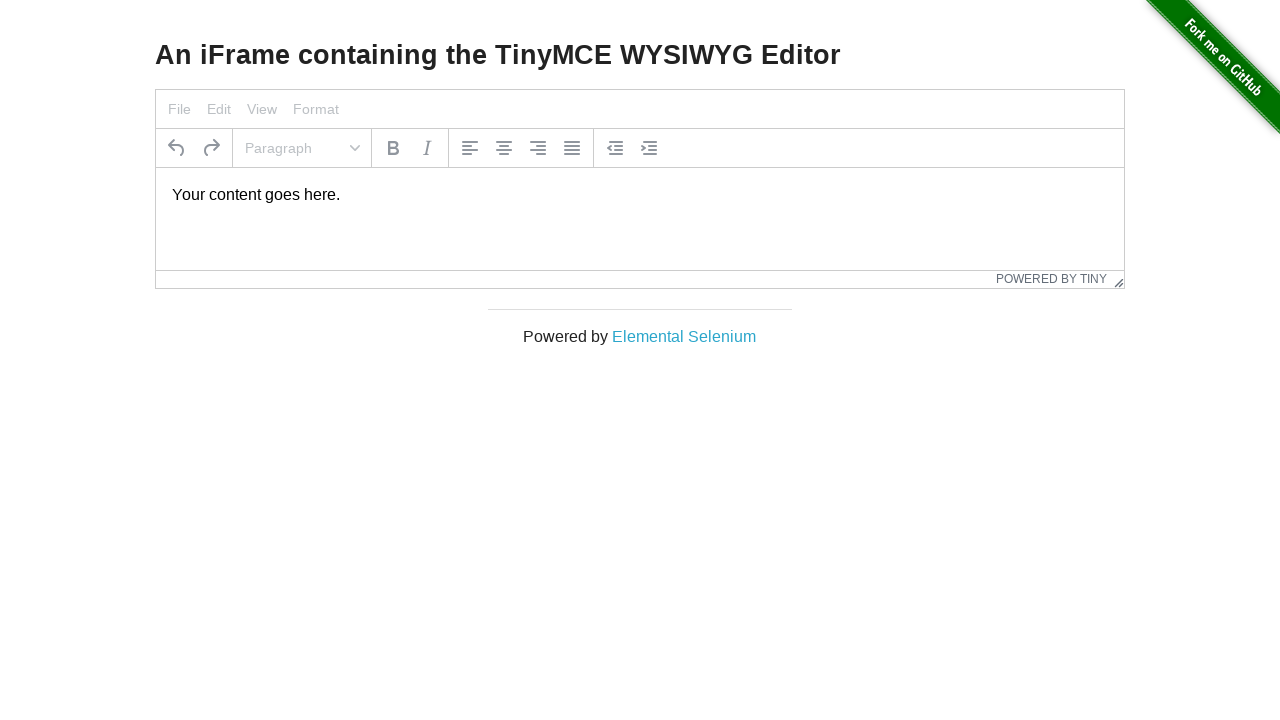

Waited for TinyMCE iframe to be present on the page
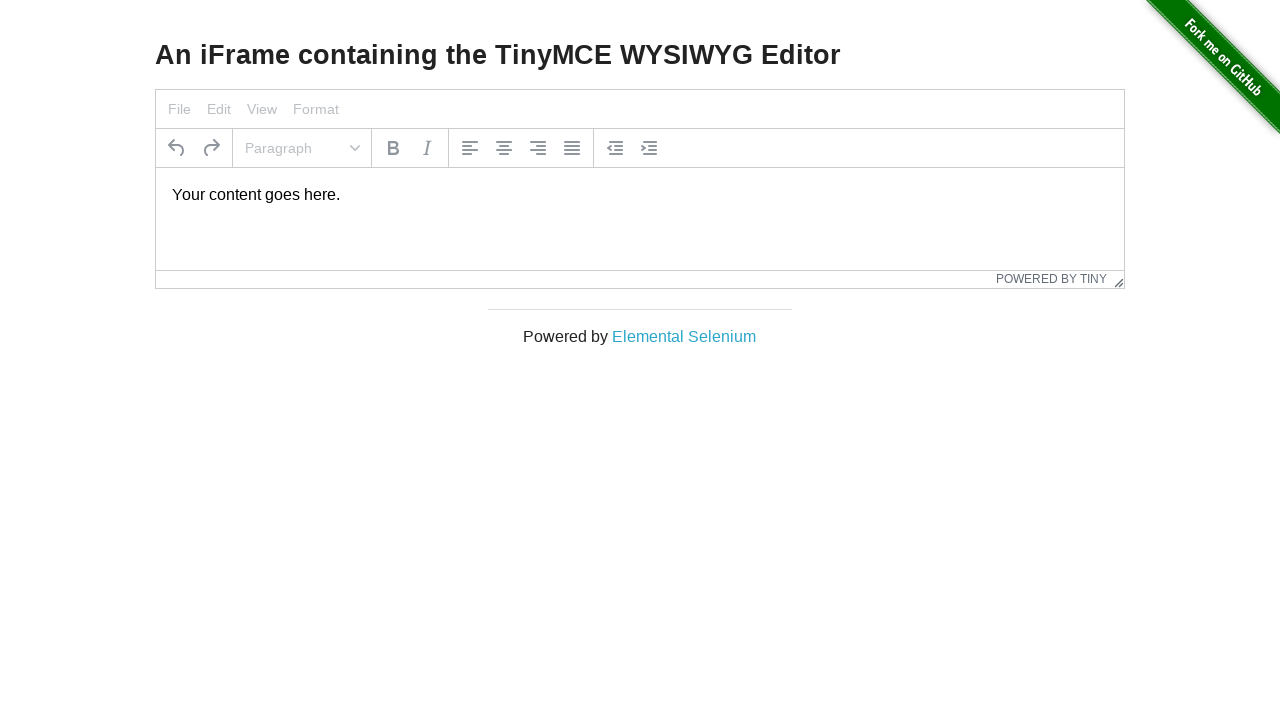

Located the TinyMCE editor iframe
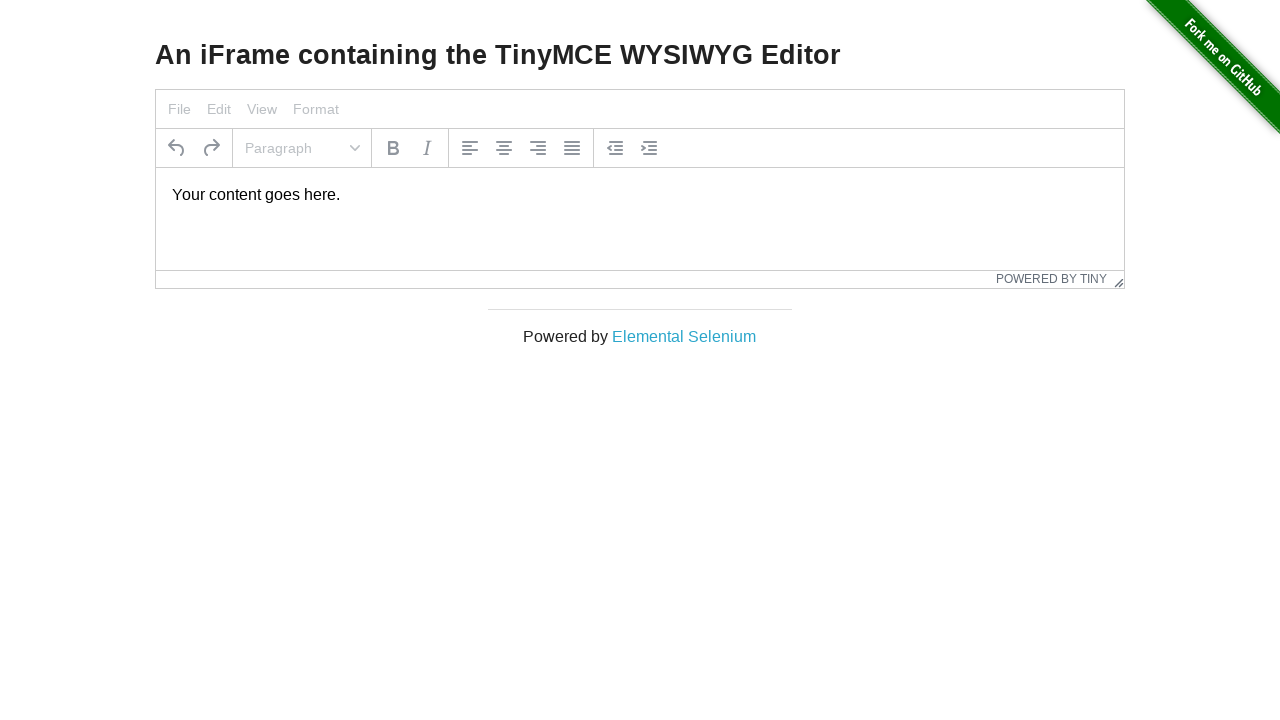

Located the editor body element within the iframe
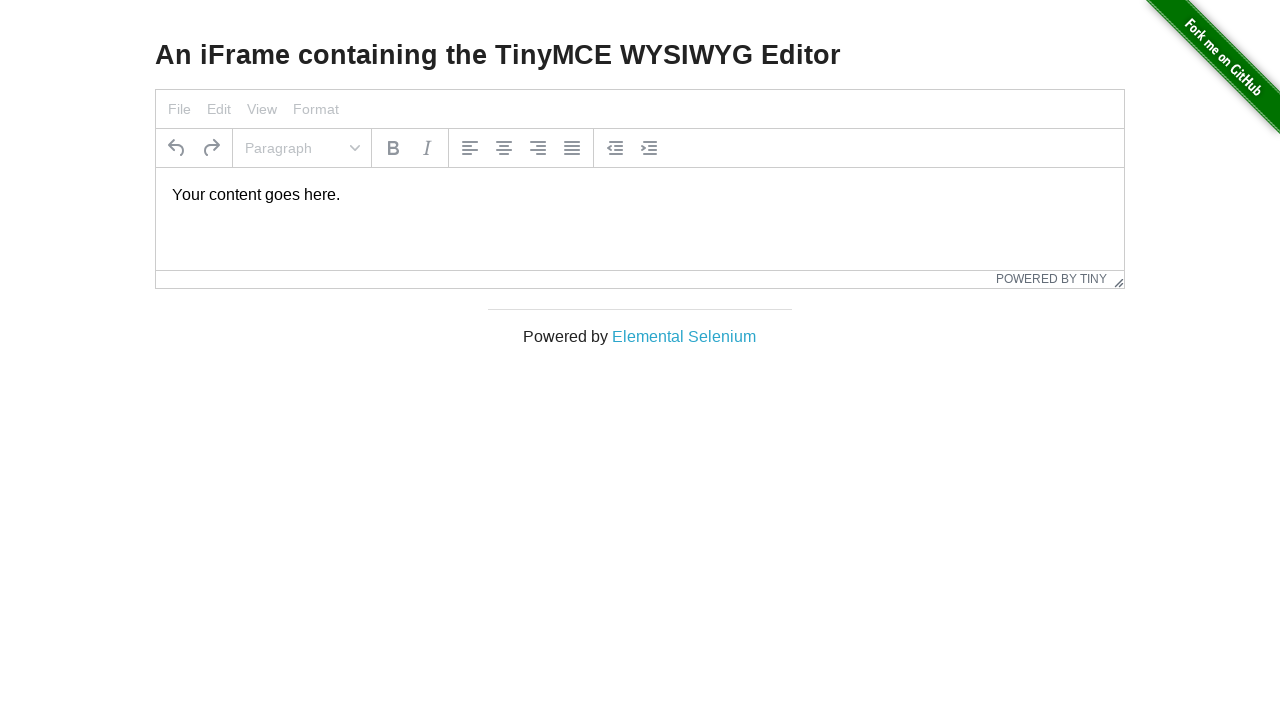

Clicked on the editor body to focus it at (640, 195) on iframe >> nth=0 >> internal:control=enter-frame >> body#tinymce
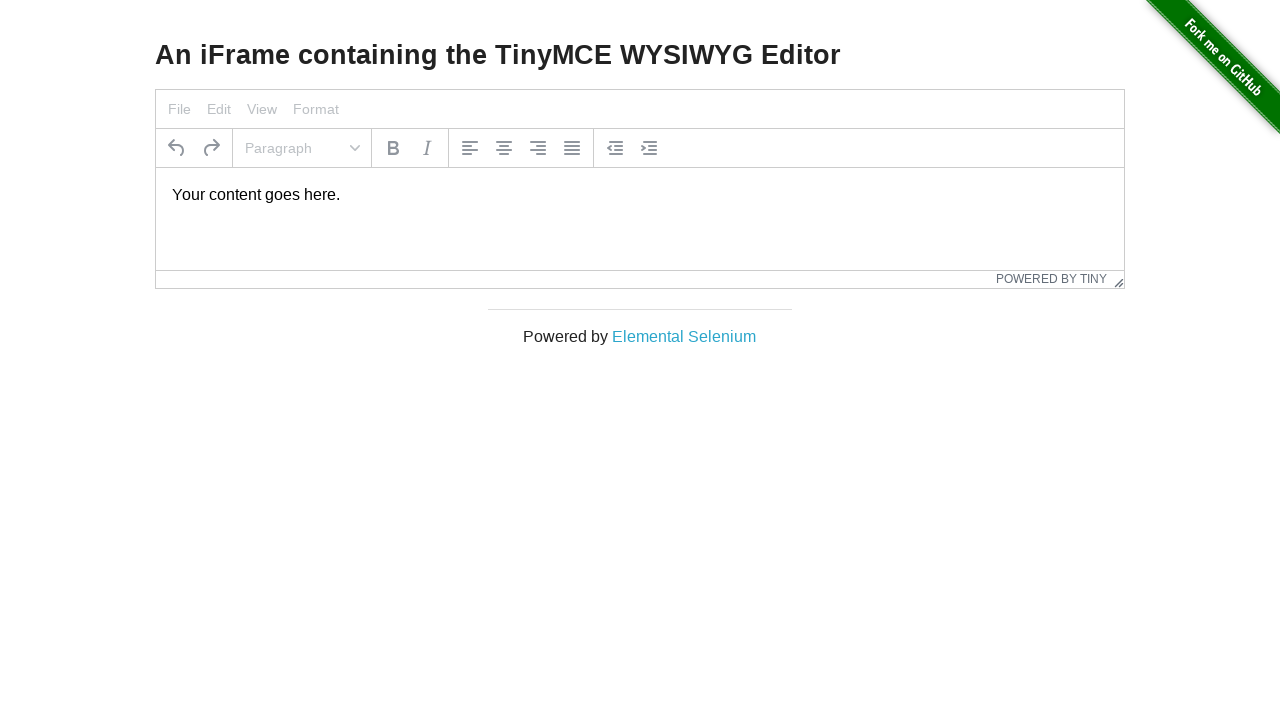

Typed 'Some text to clear' into the editor on iframe >> nth=0 >> internal:control=enter-frame >> body#tinymce
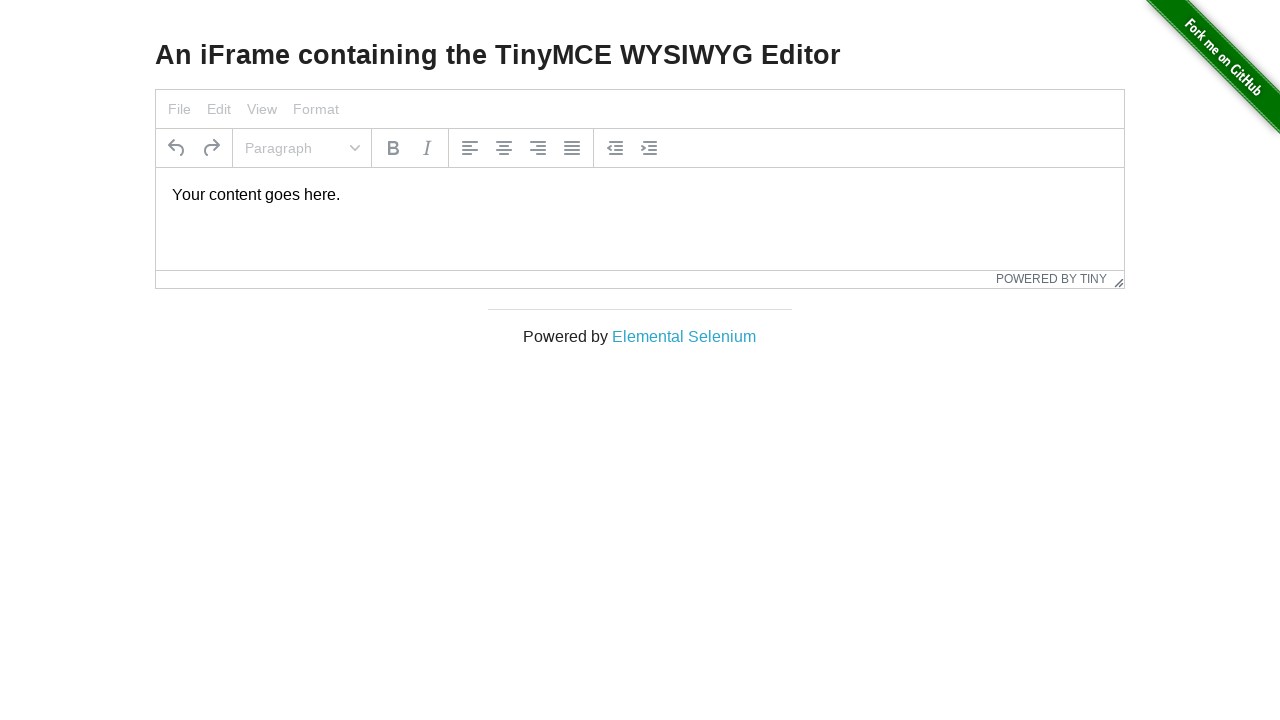

Selected all text in the editor using Ctrl+A
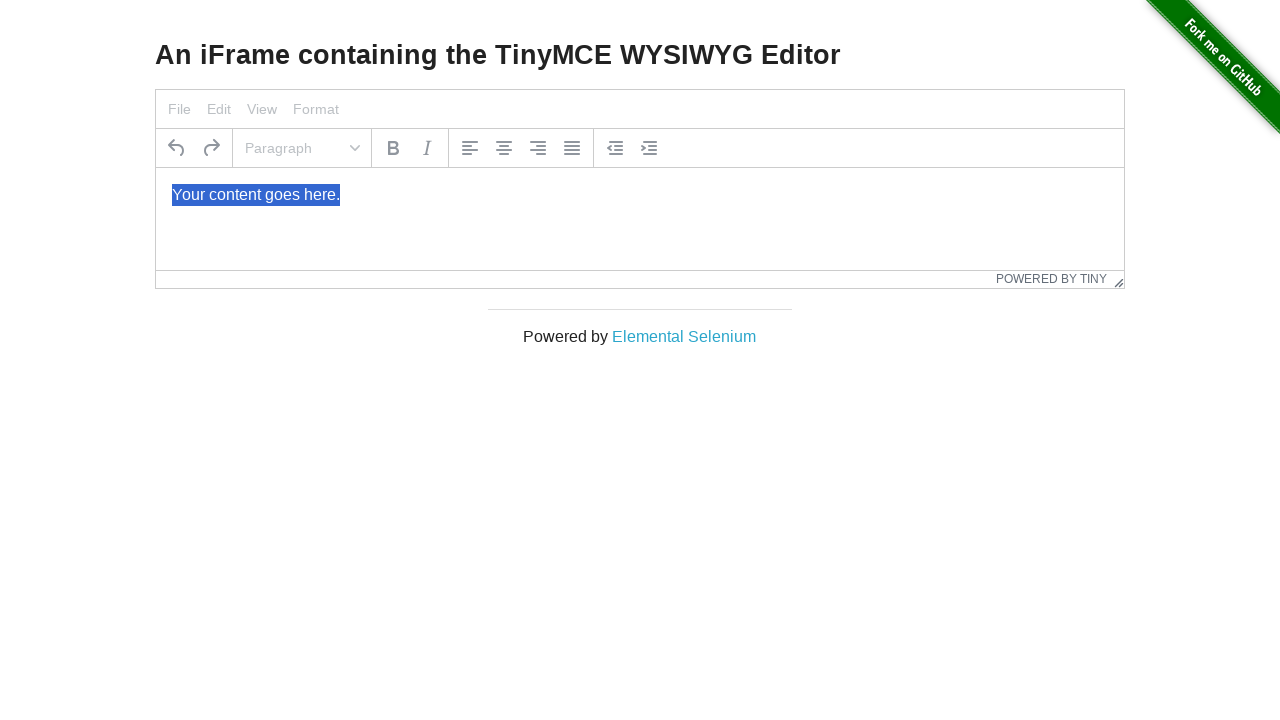

Deleted all selected text using Backspace
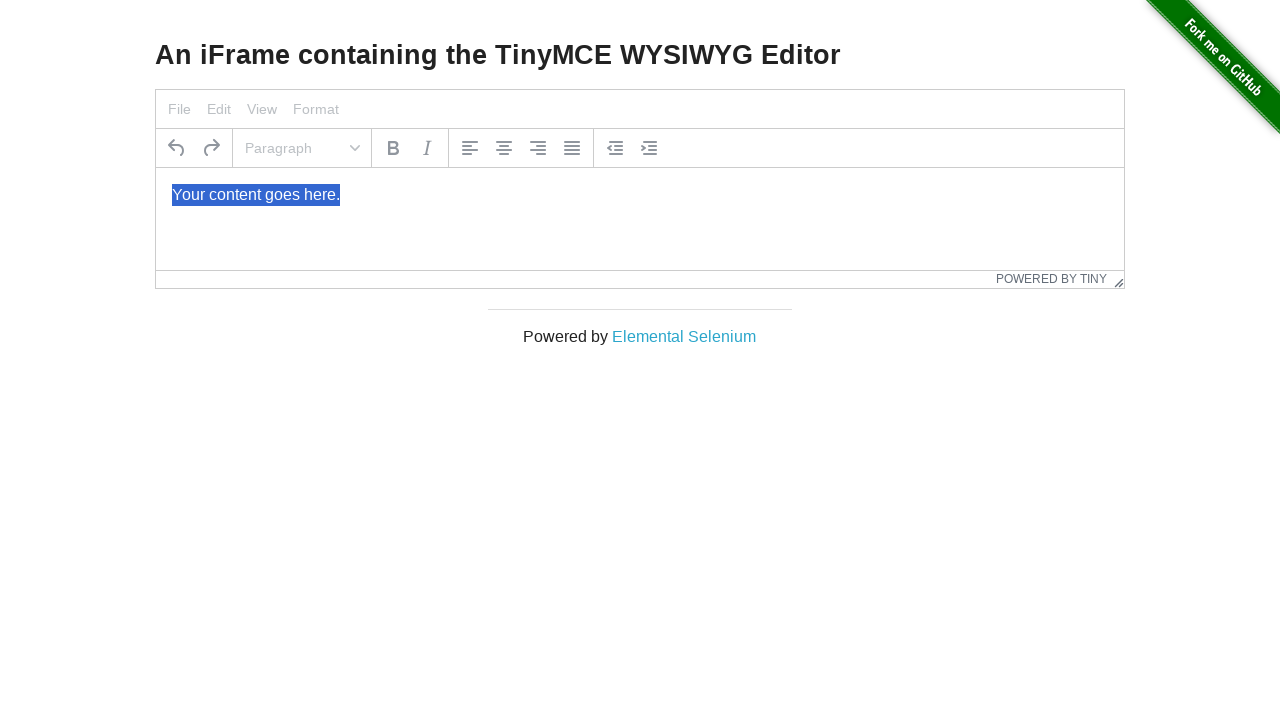

Waited 500ms for the editor clearing operation to complete
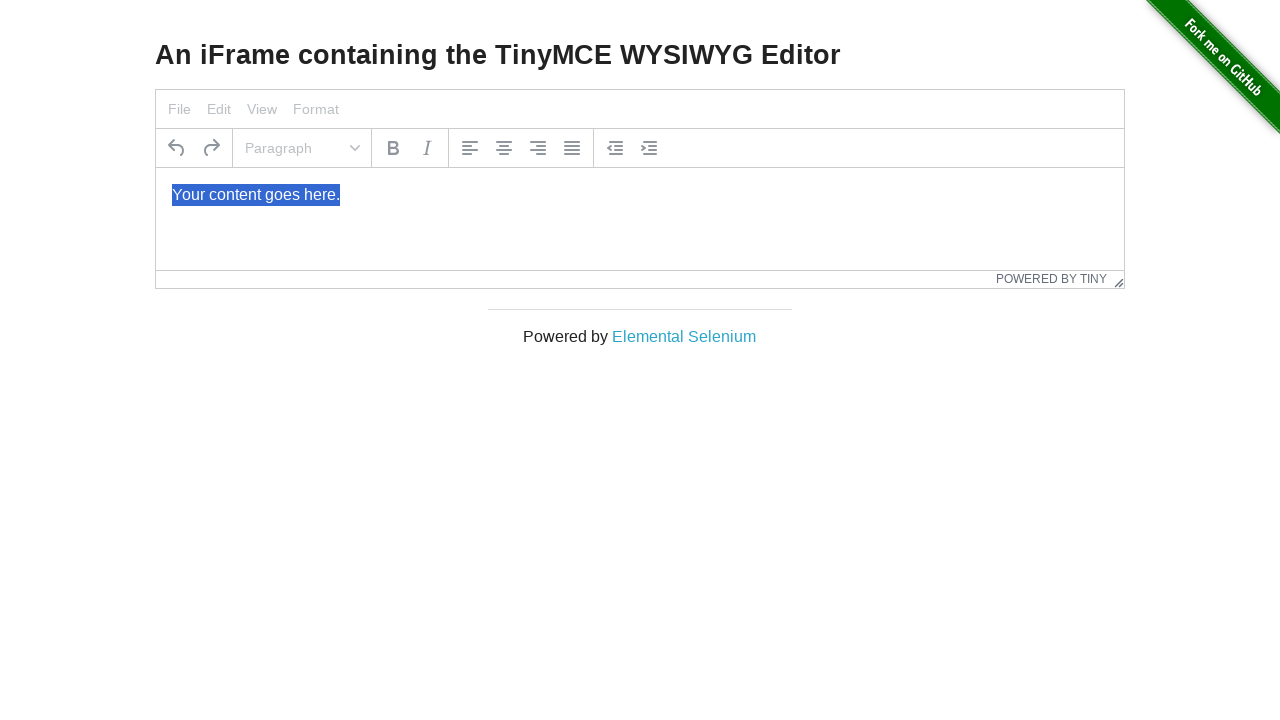

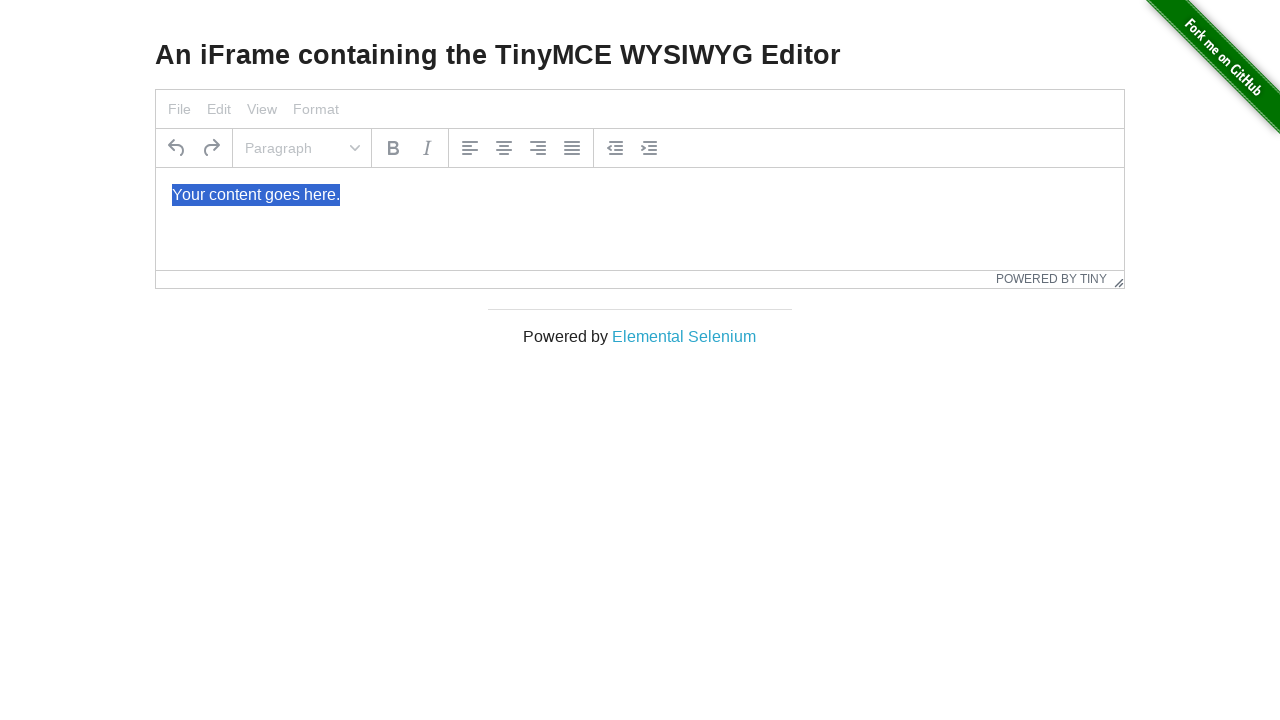